Tests dynamic loading functionality by clicking a start button and verifying the "Hello World!" element becomes visible.

Starting URL: https://automationfc.github.io/dynamic-loading/

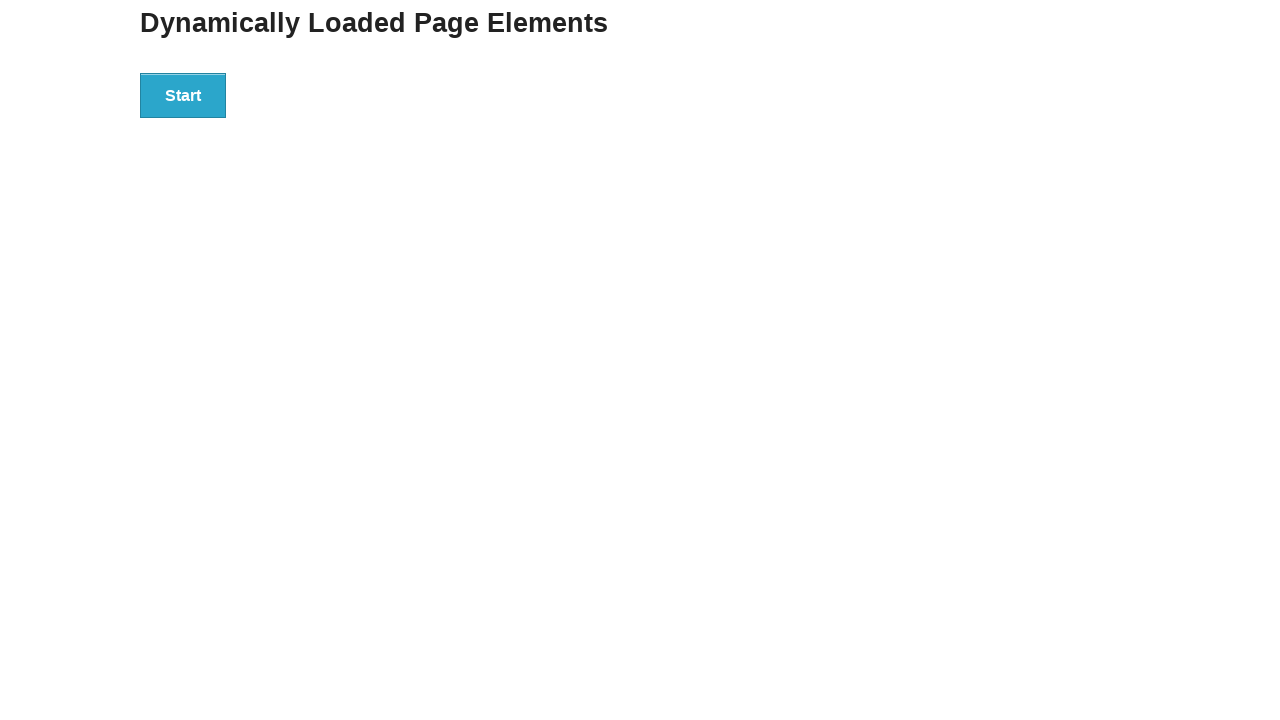

Clicked start button to trigger dynamic loading at (183, 95) on div#start > button
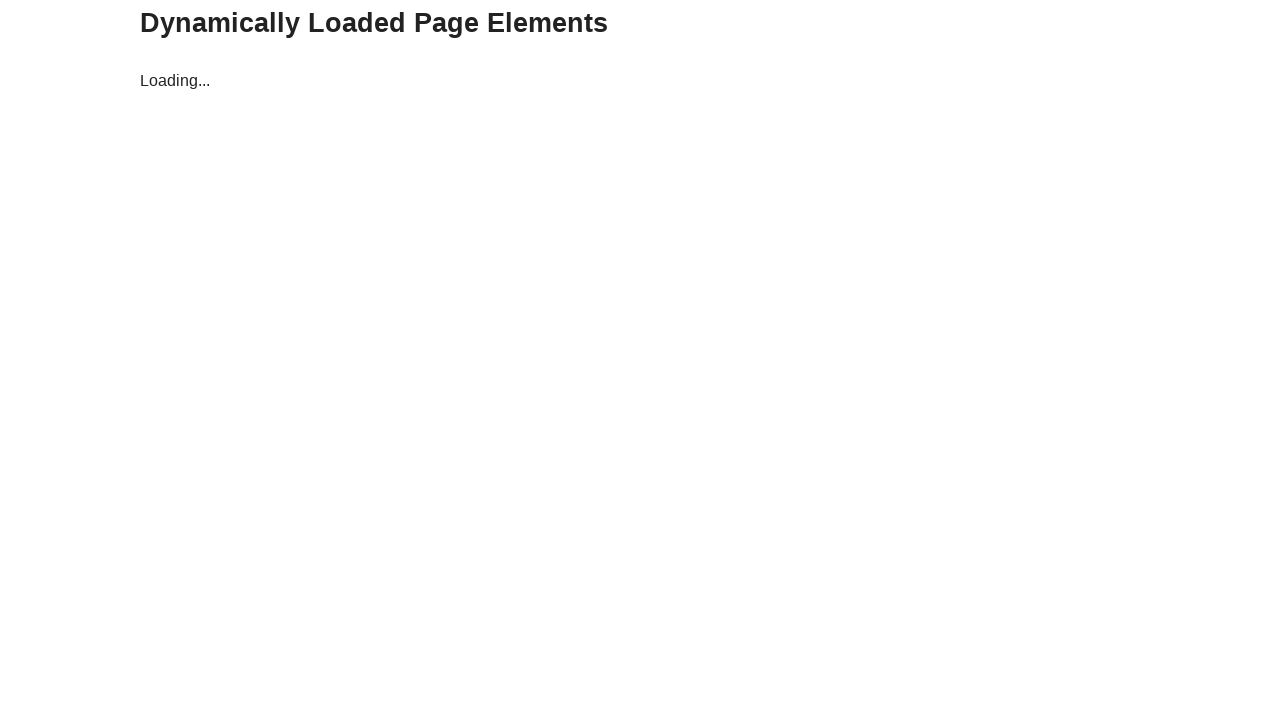

Waited for Hello World! element to appear in the DOM
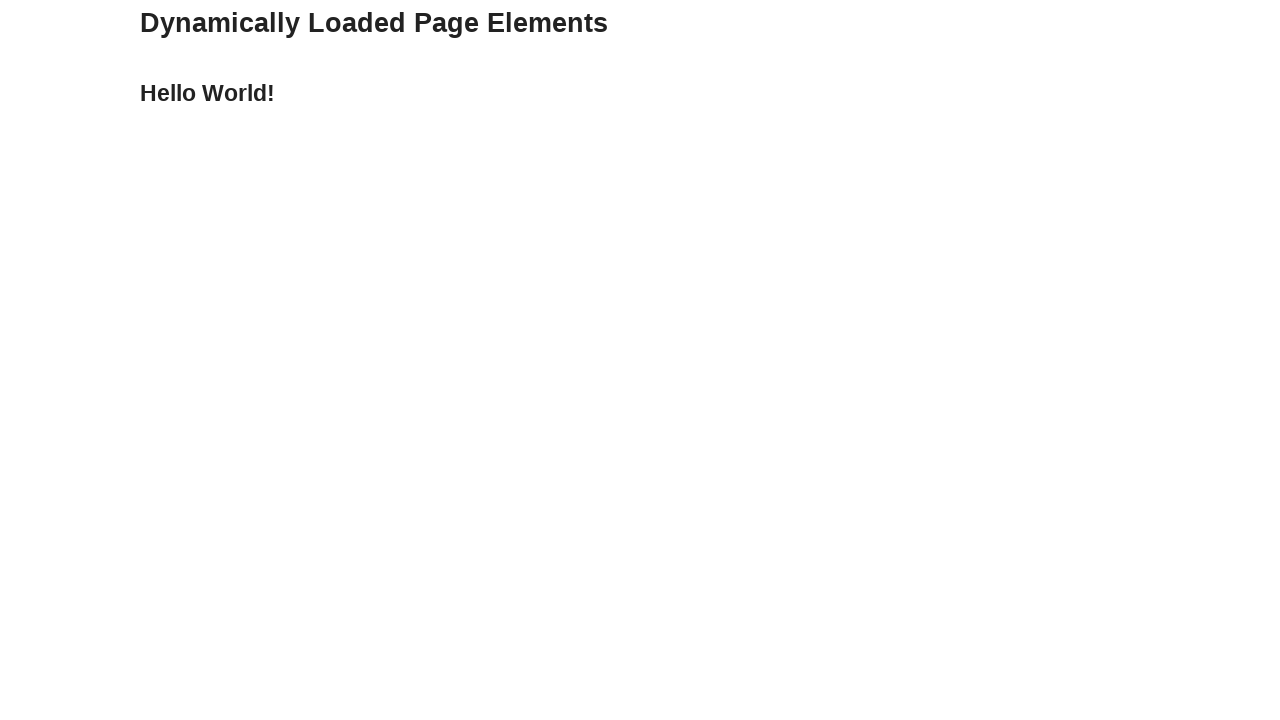

Verified that Hello World! element is visible
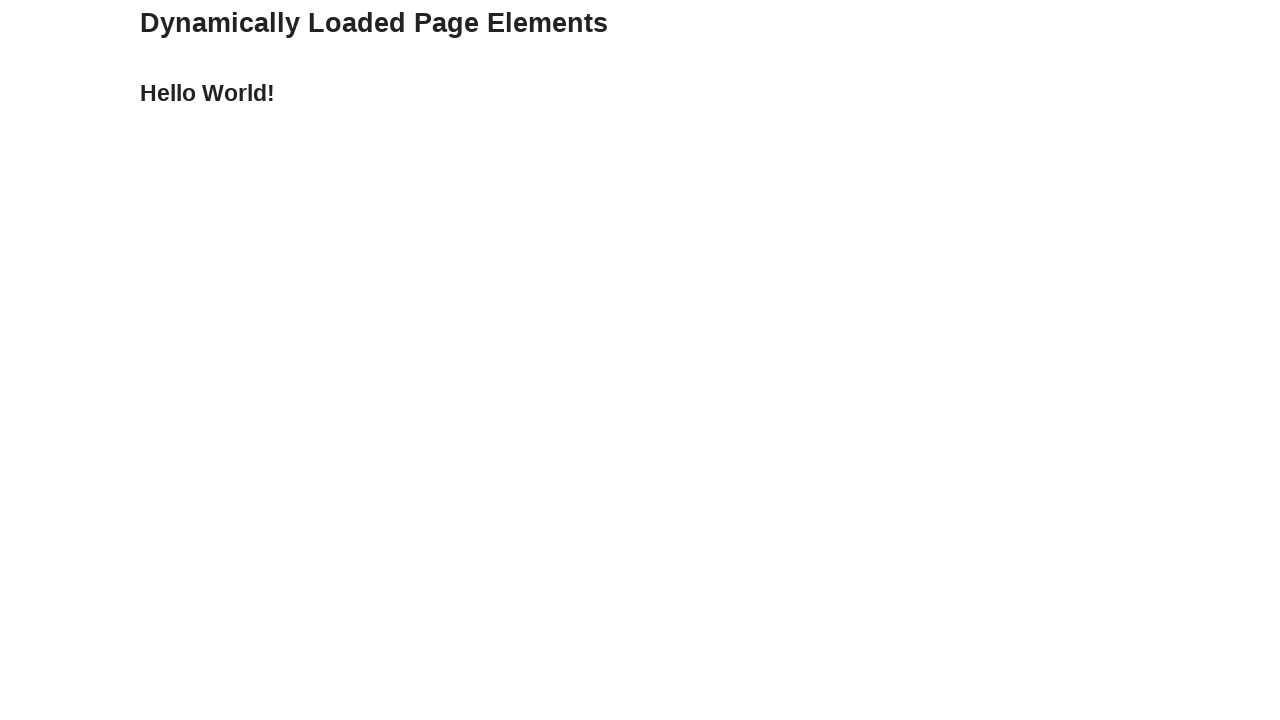

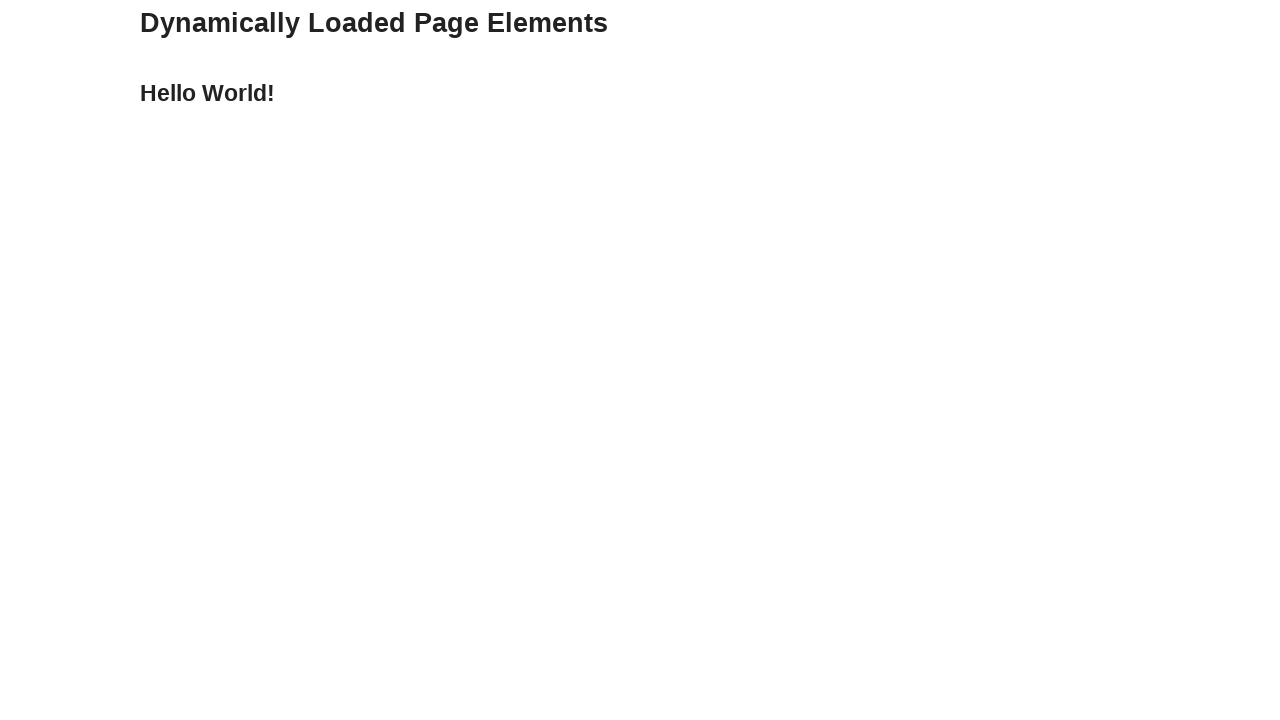